Tests double-click functionality on W3Schools demo page by entering text in field1 and double-clicking a button to copy text to field2

Starting URL: https://www.w3schools.com/tags/tryit.asp?filename=tryhtml5_ev_ondblclick3

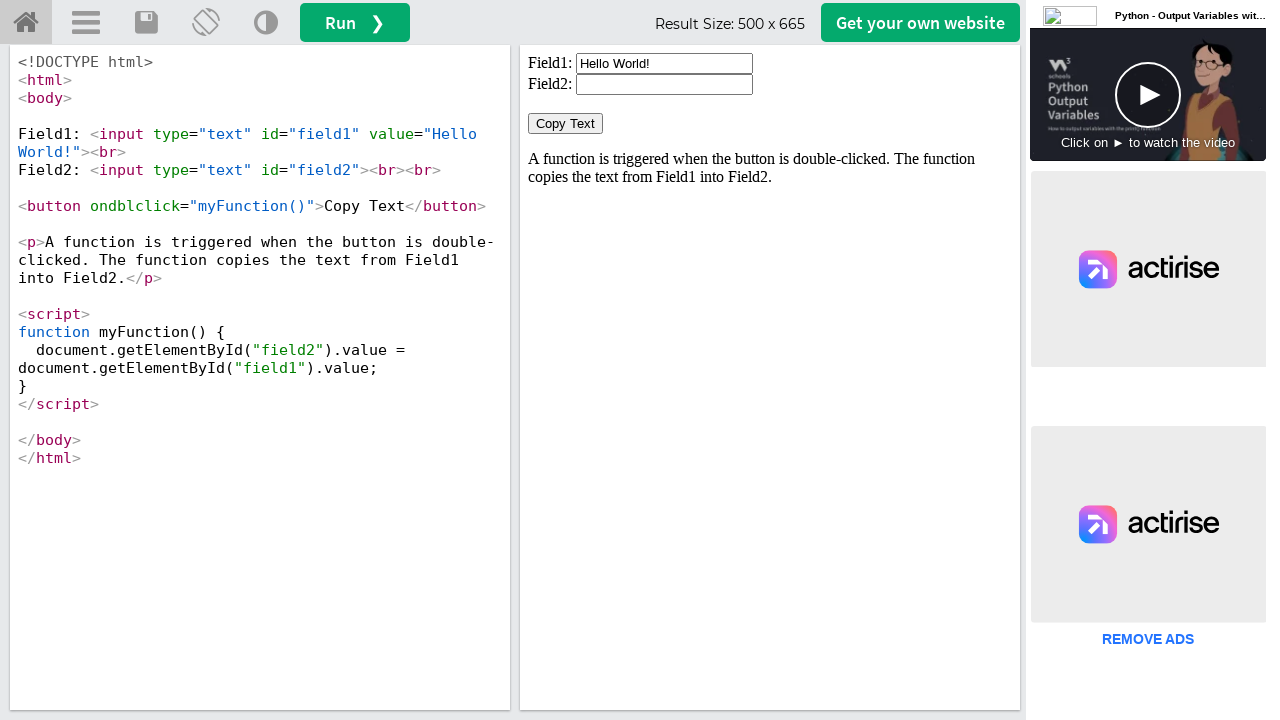

Located iframe containing the double-click demo
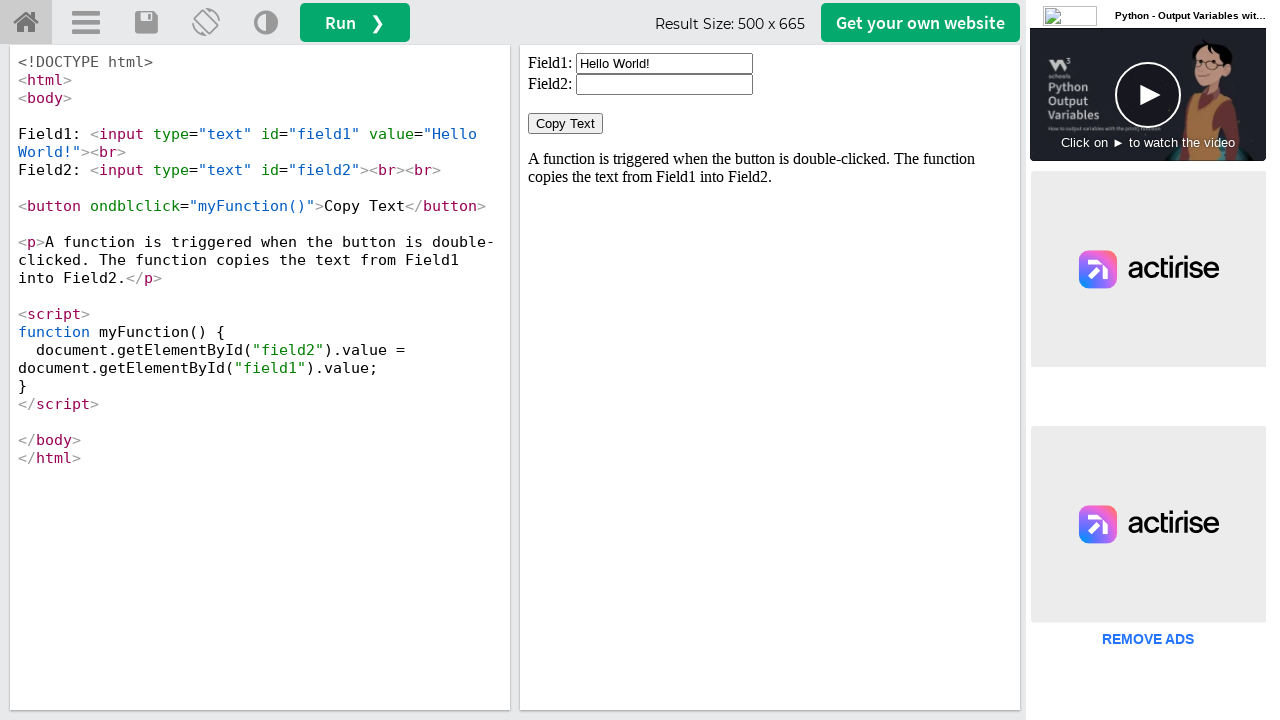

Cleared field1 on iframe#iframeResult >> internal:control=enter-frame >> #field1
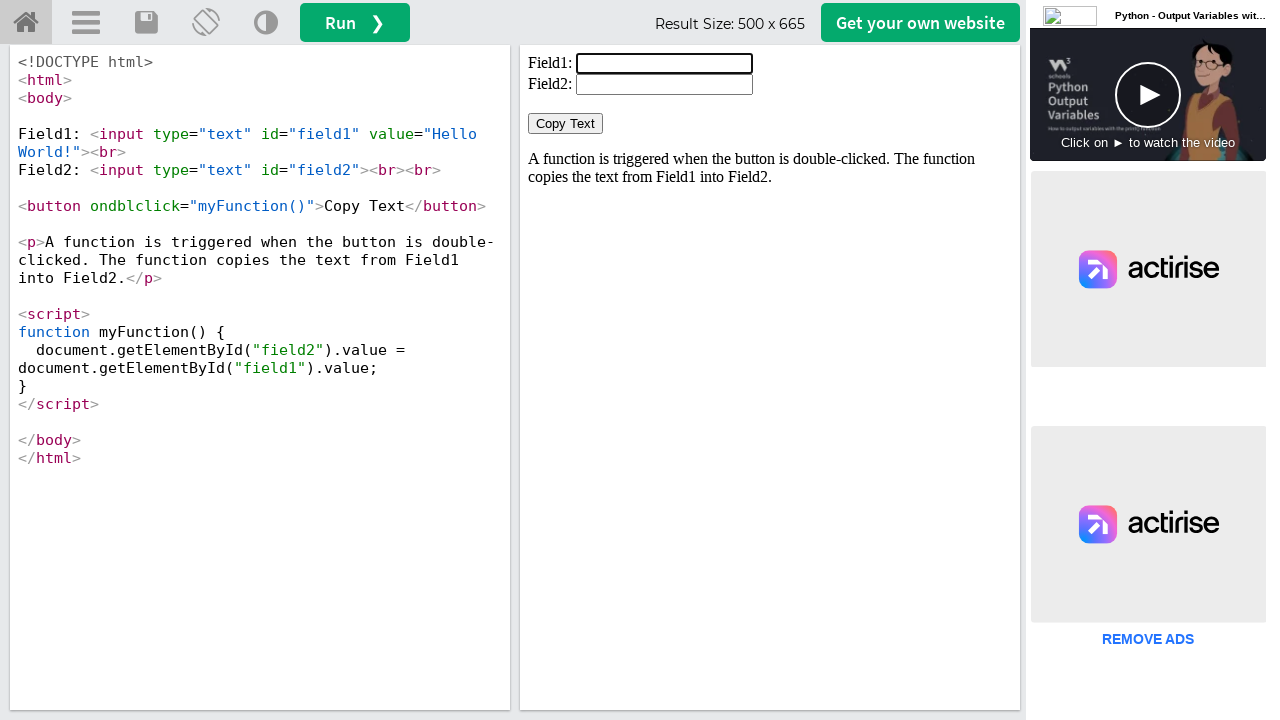

Filled field1 with 'welcome' on iframe#iframeResult >> internal:control=enter-frame >> #field1
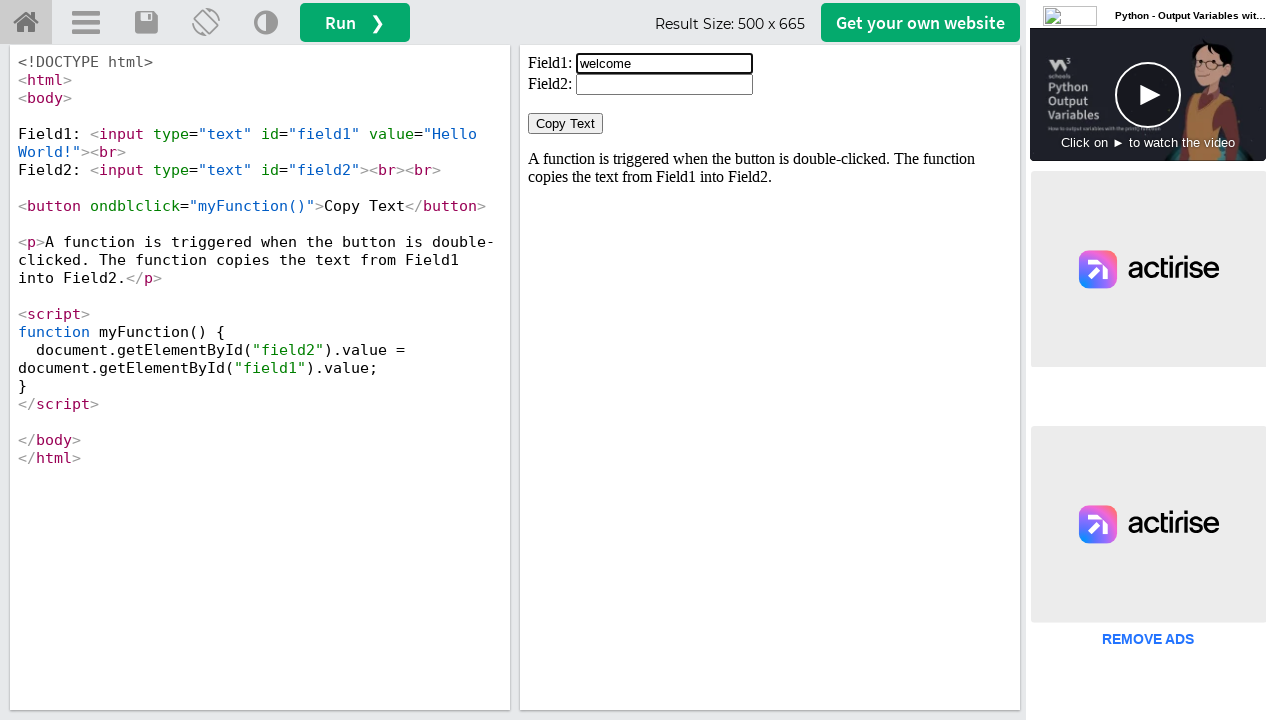

Double-clicked the 'Copy Text' button at (566, 124) on iframe#iframeResult >> internal:control=enter-frame >> button:has-text('Copy Tex
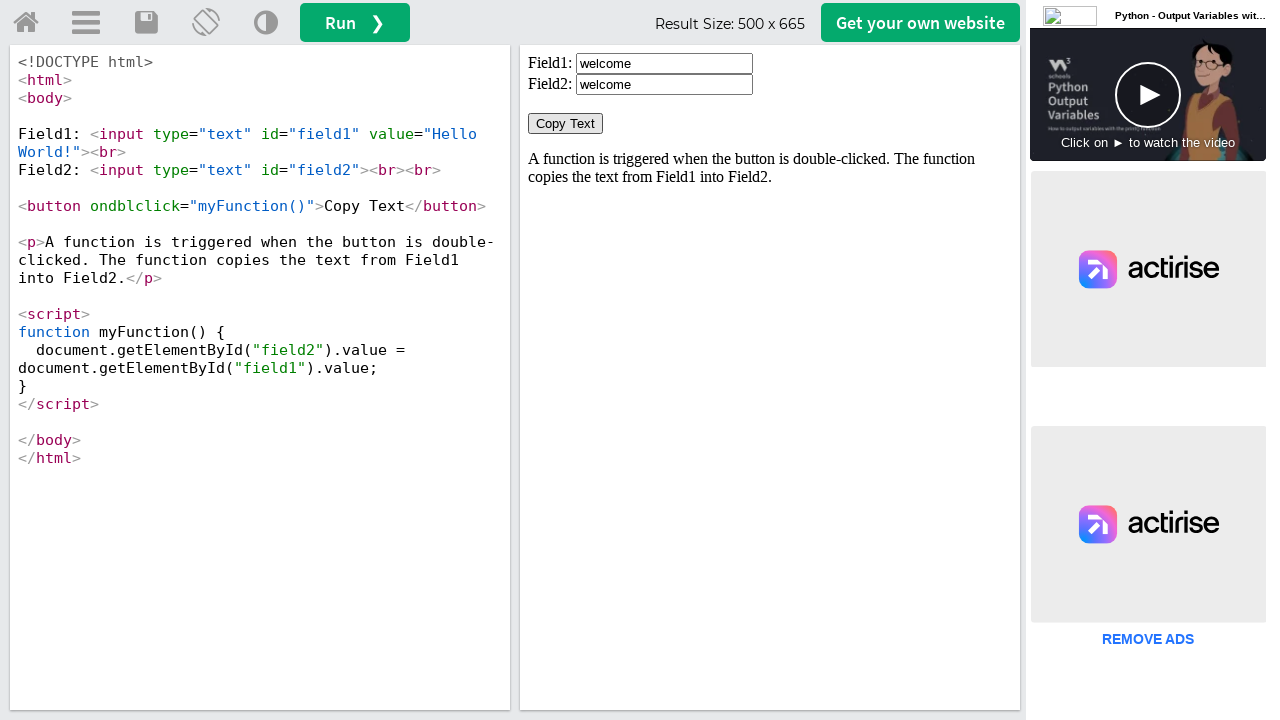

Retrieved value from field2
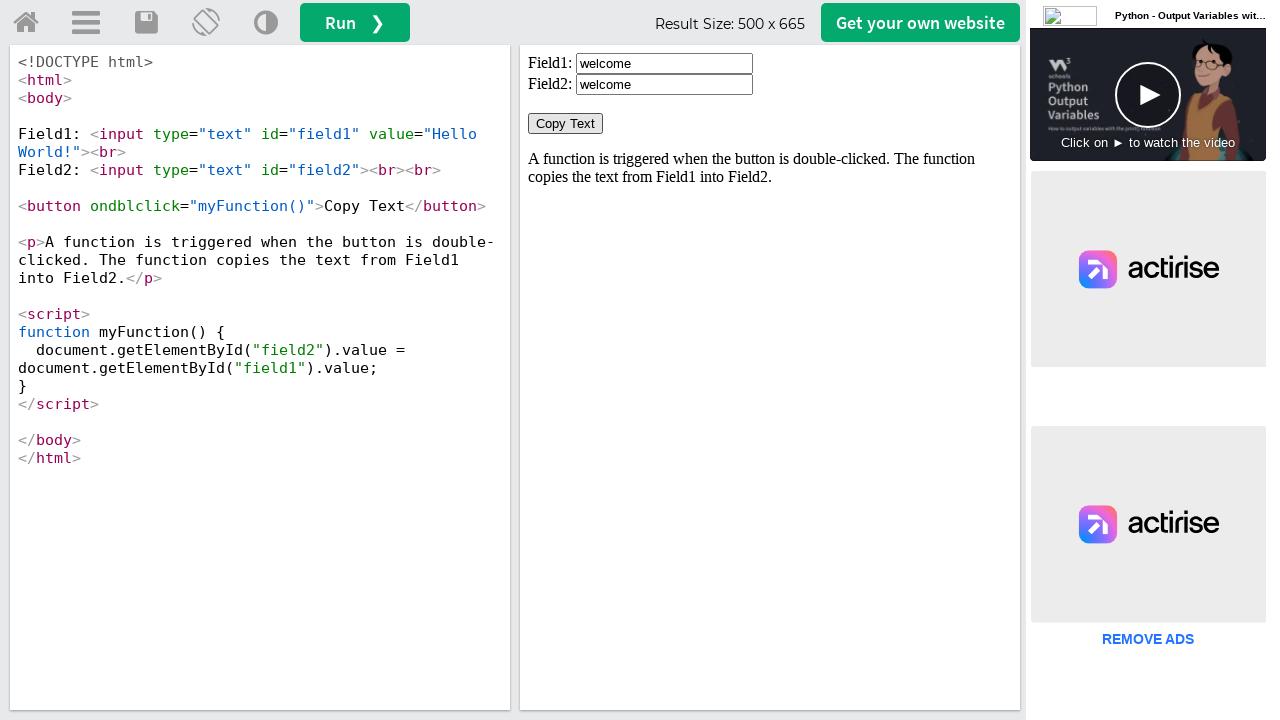

Verified that text 'welcome' was successfully copied to field2
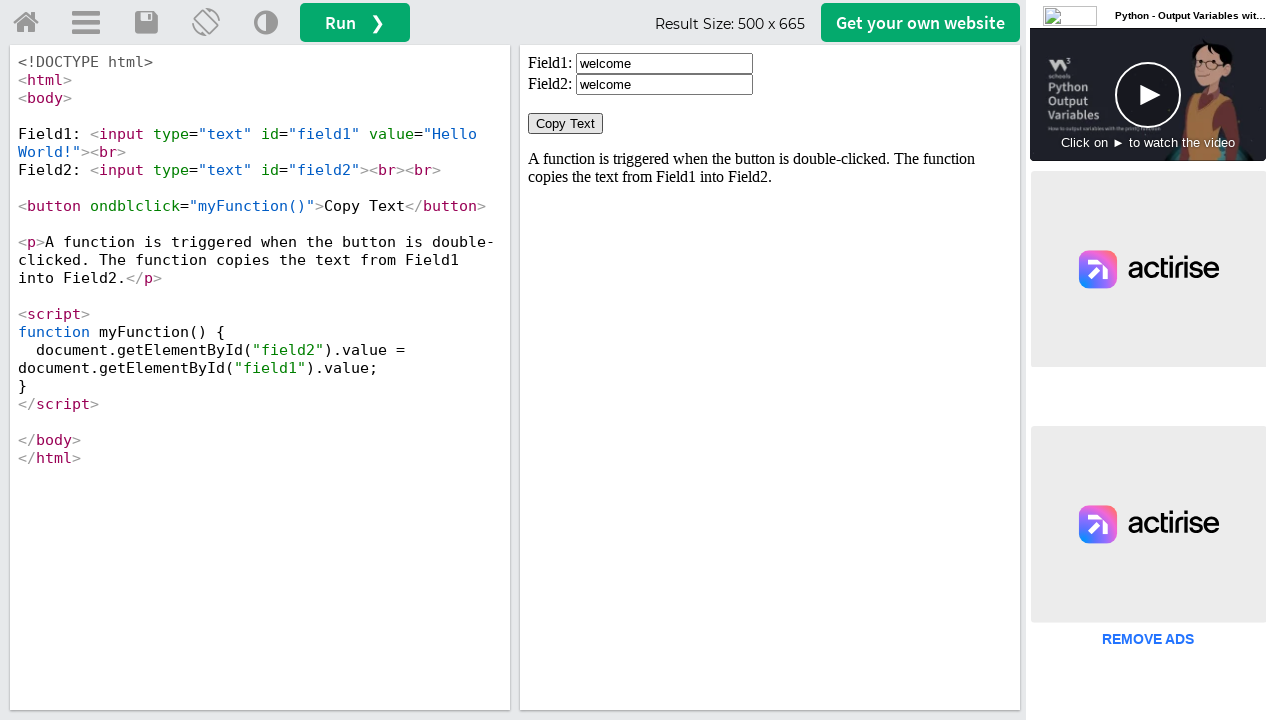

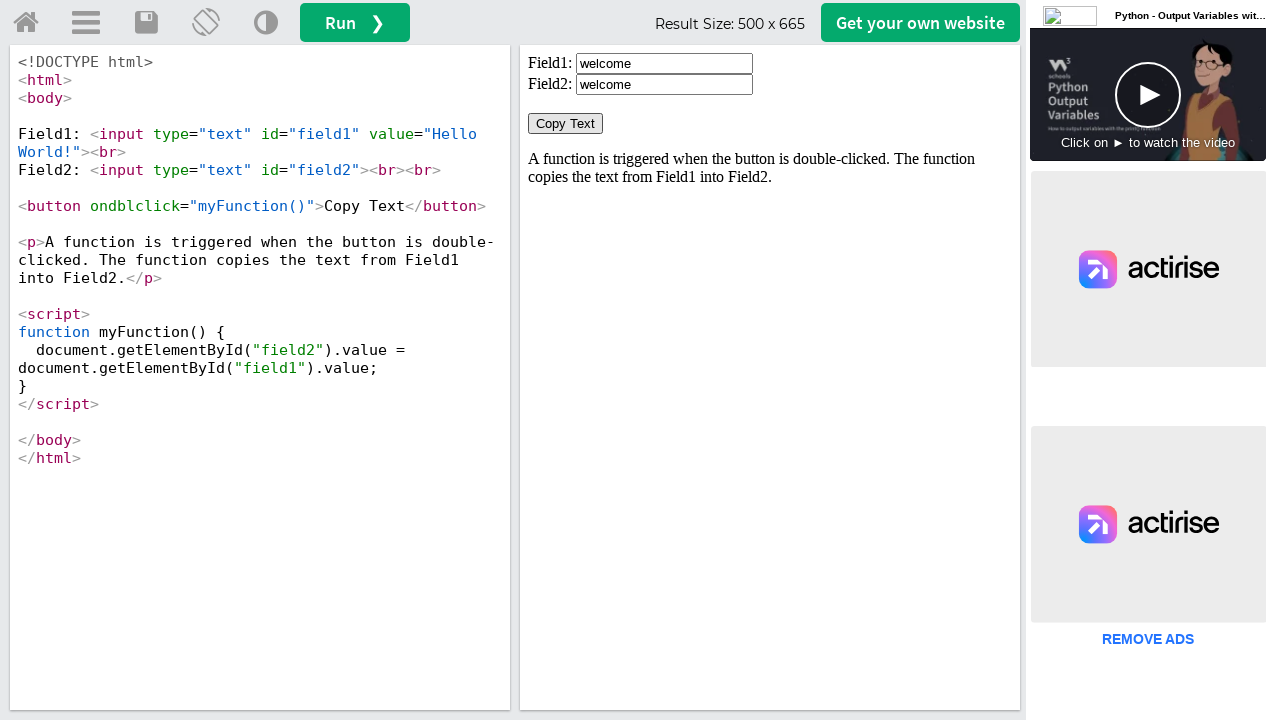